Navigates to ngoaingu24h.vn website and locates an element by ID

Starting URL: https://ngoaingu24h.vn/

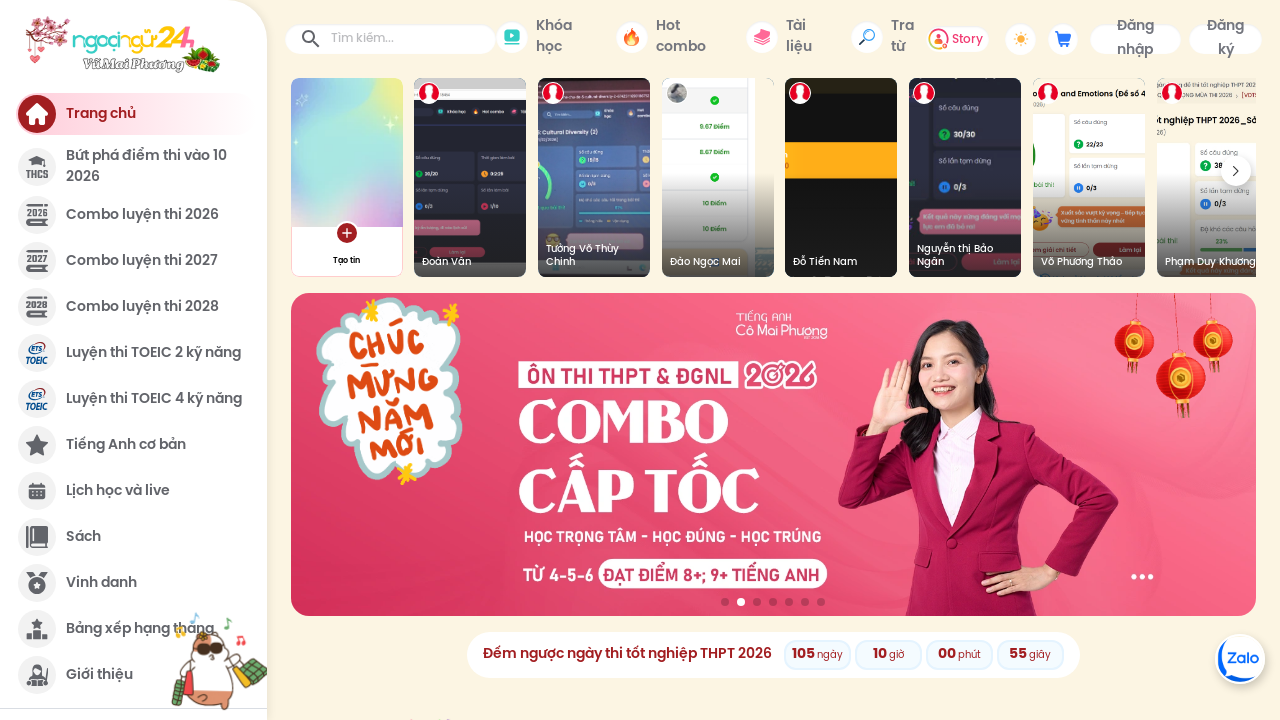

Waited for textfield element with ID 'textfield' to be present on ngoaingu24h.vn
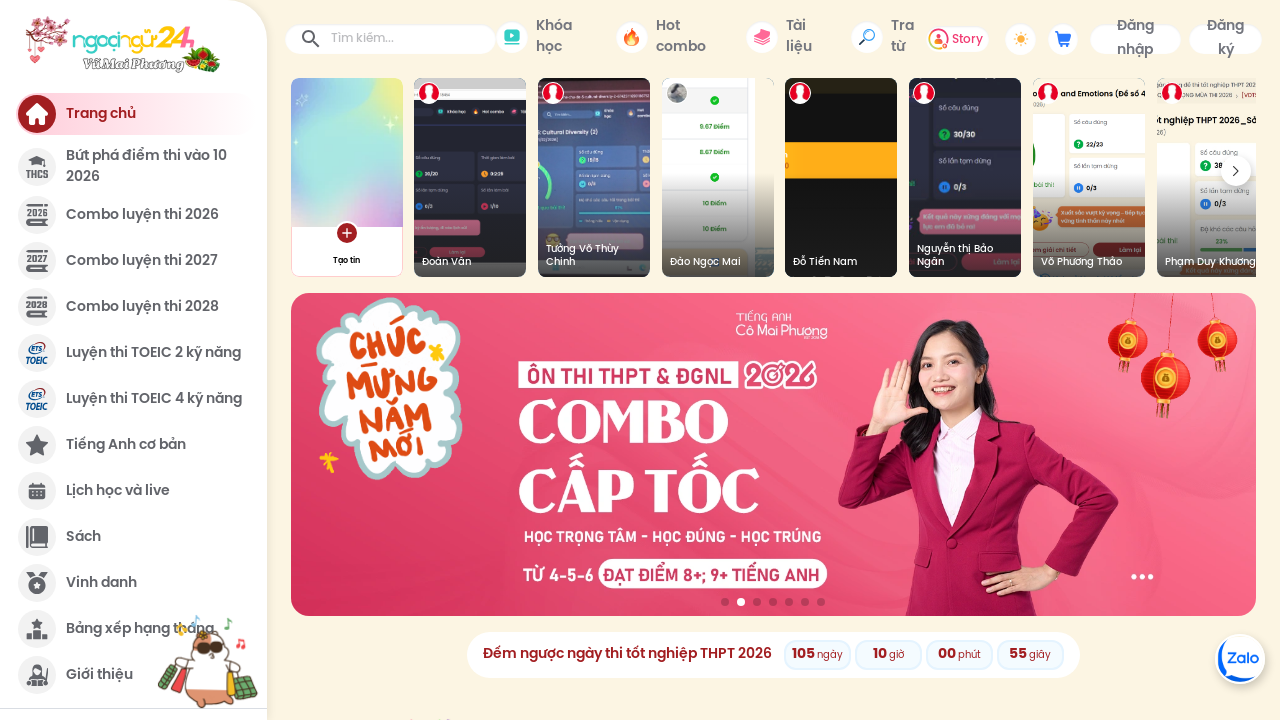

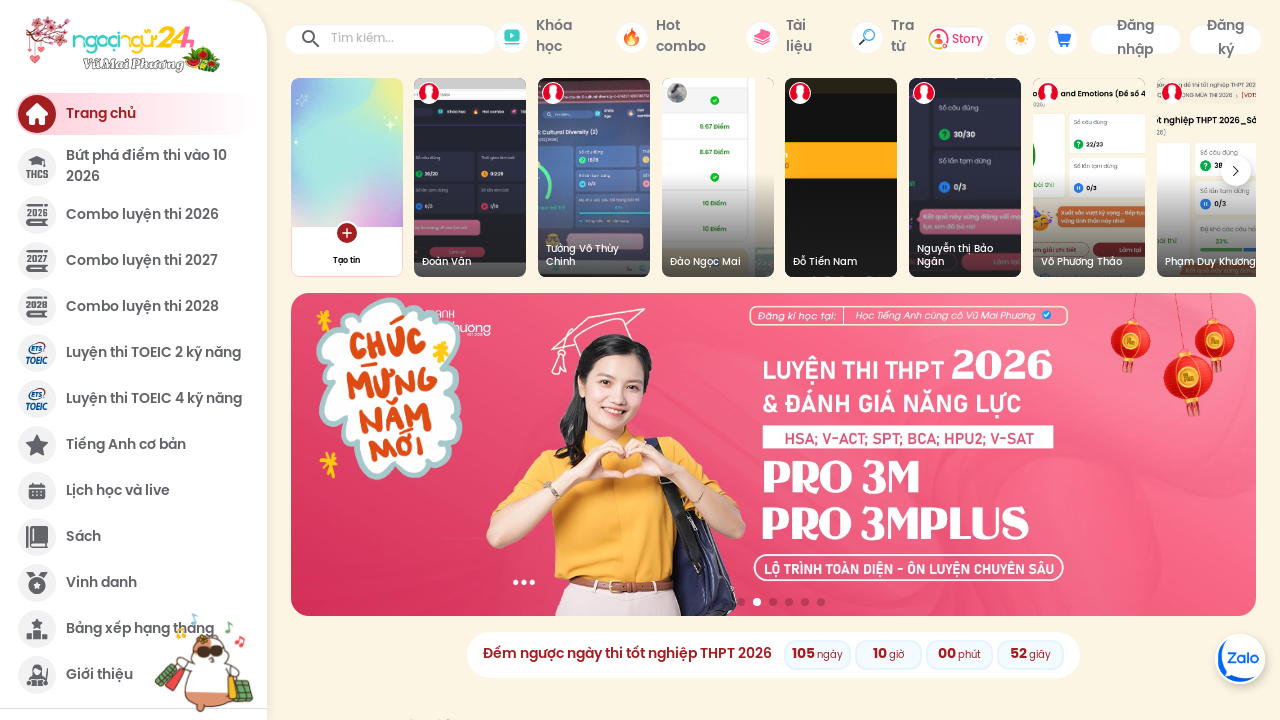